Tests that names with accents and tildes (like Portuguese names) are accepted as valid input.

Starting URL: https://master--agenda-publica.netlify.app/

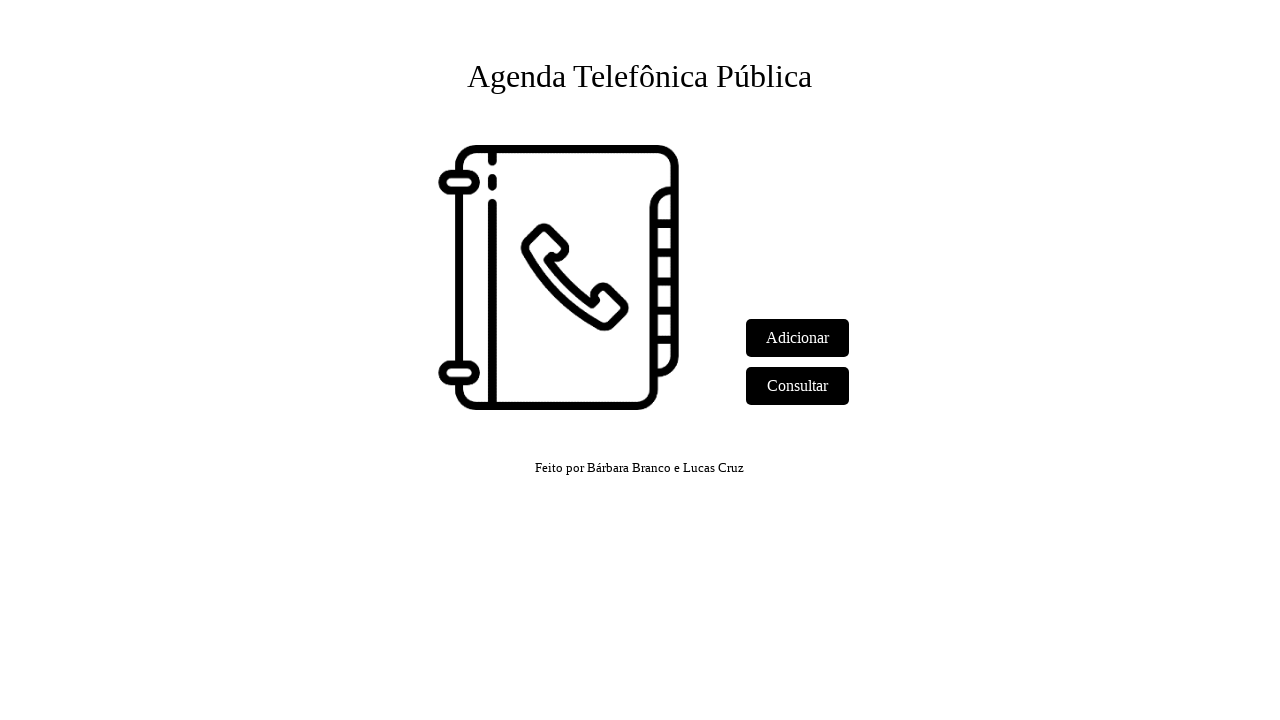

Set up dialog handler to accept alerts
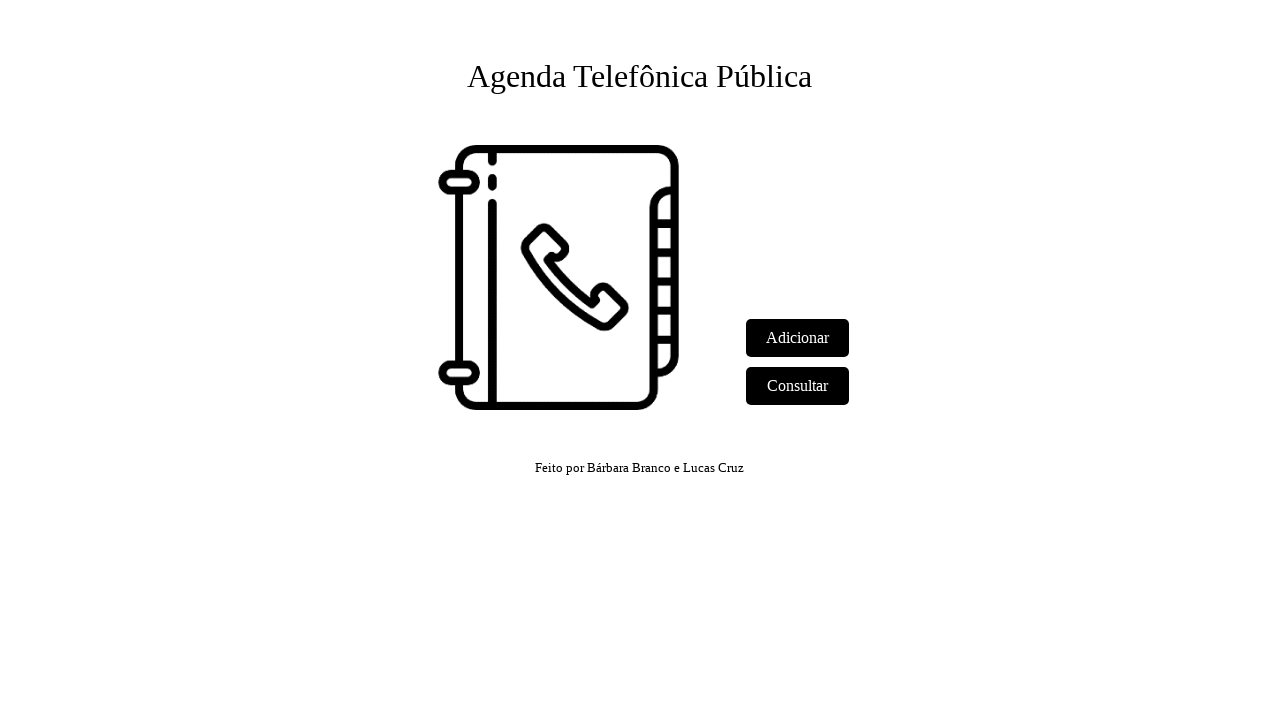

Clicked 'Adicionar' link to navigate to add phone page at (798, 338) on text=Adicionar
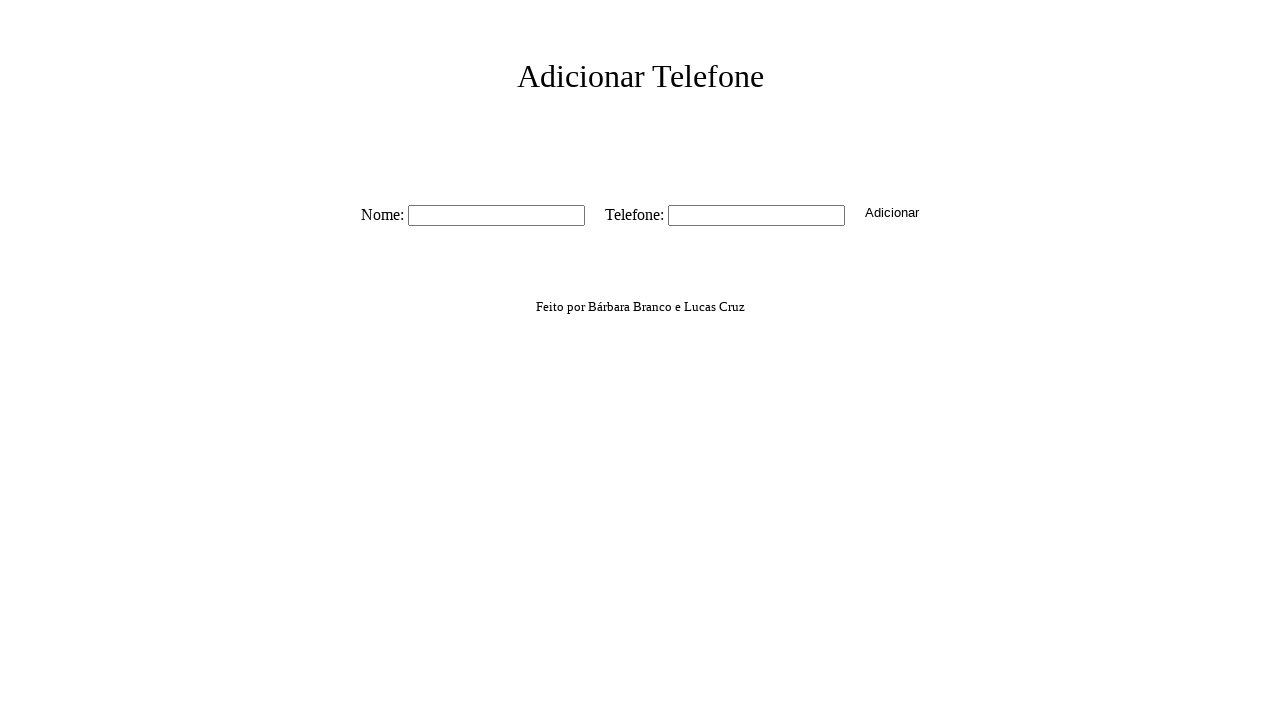

Waited for name field selector to appear
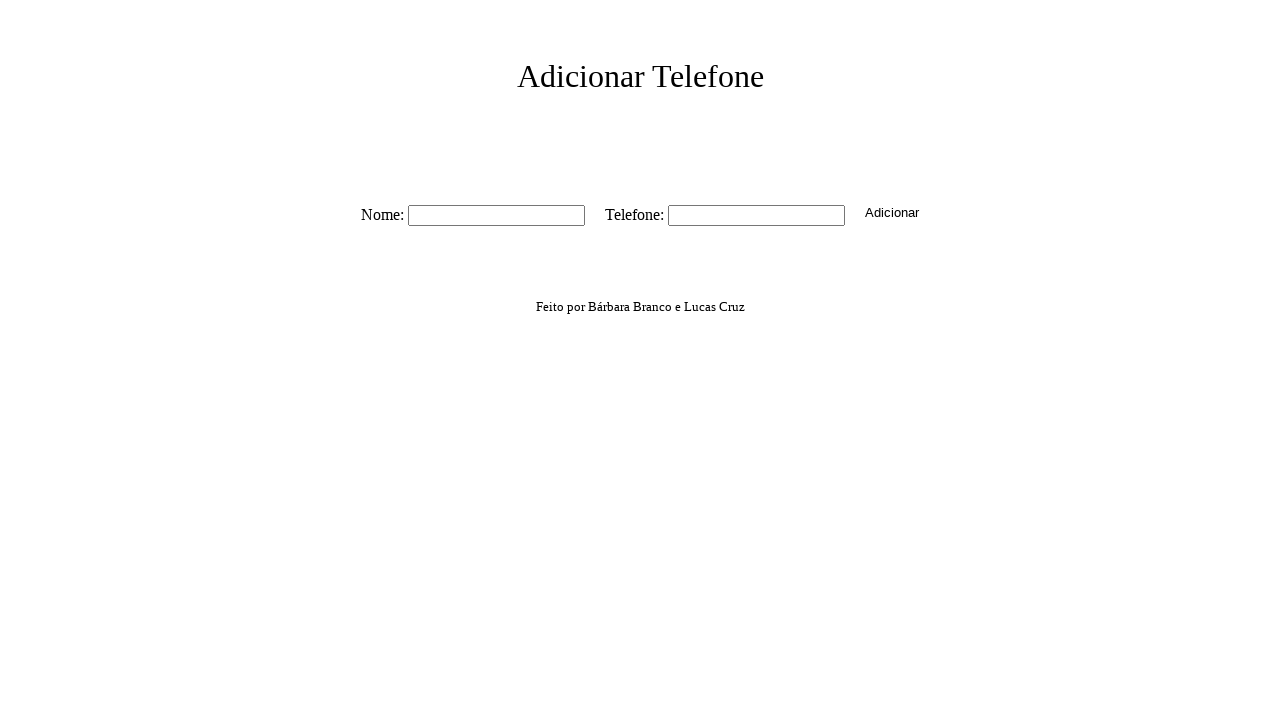

Filled name field with accented Portuguese name 'José da Silva São' on #nome
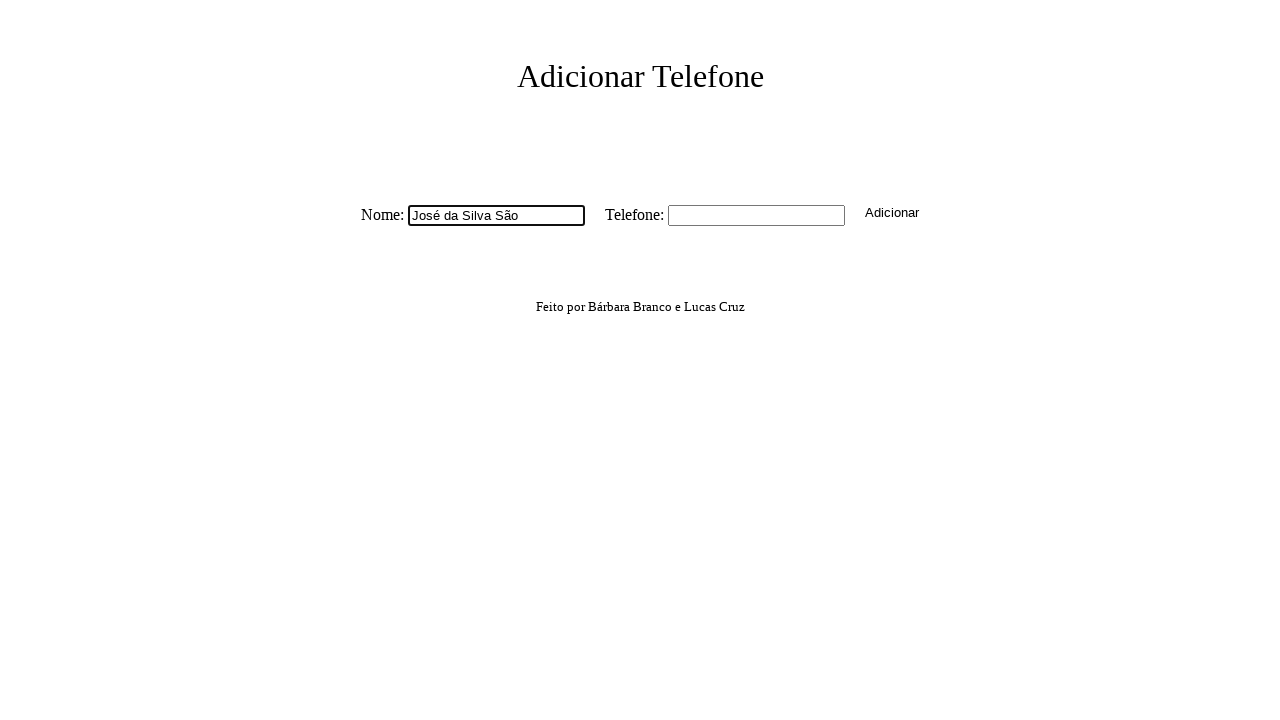

Filled phone field with '555-678-9012' on #tel
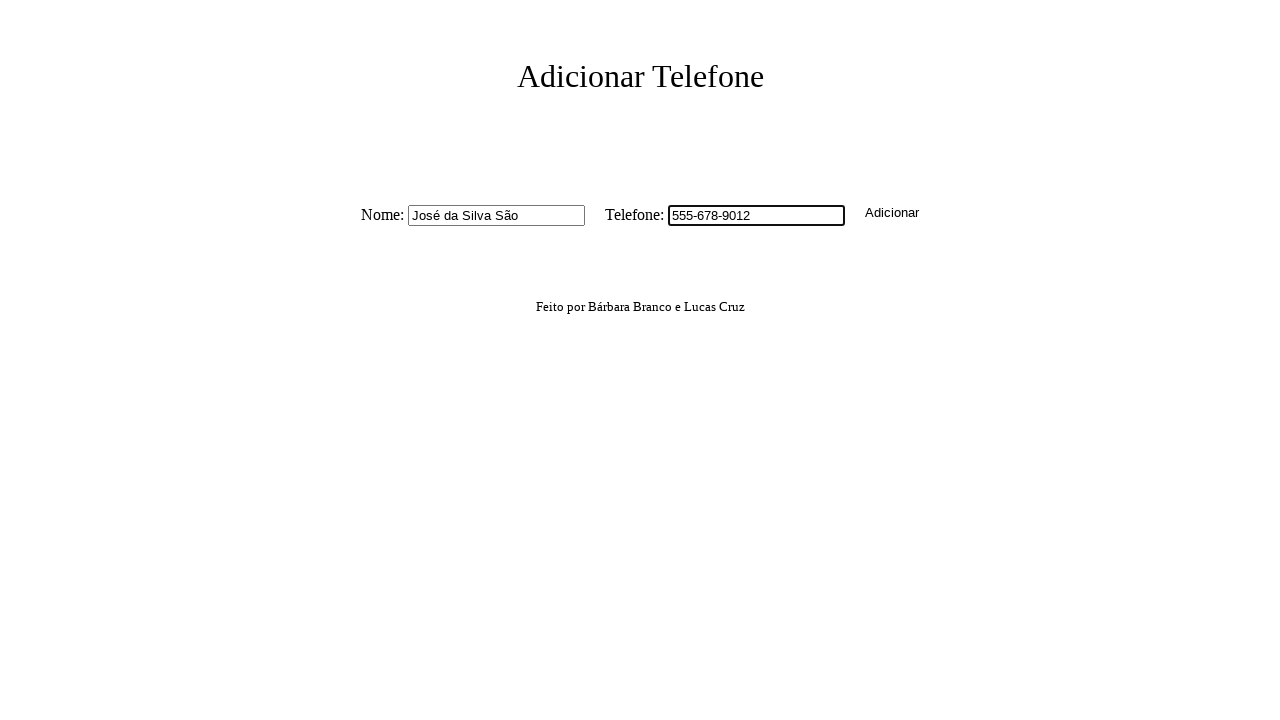

Clicked submit button to create contact at (892, 212) on button.button-create
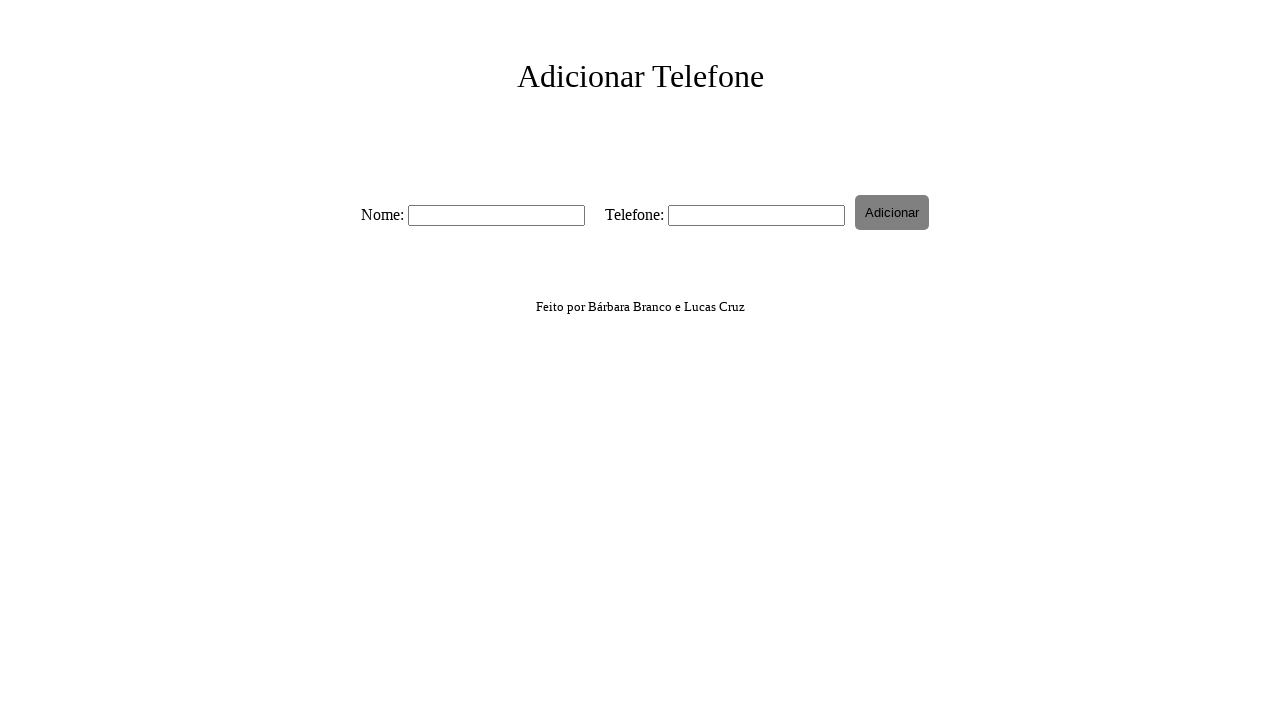

Waited 500ms for submission to process
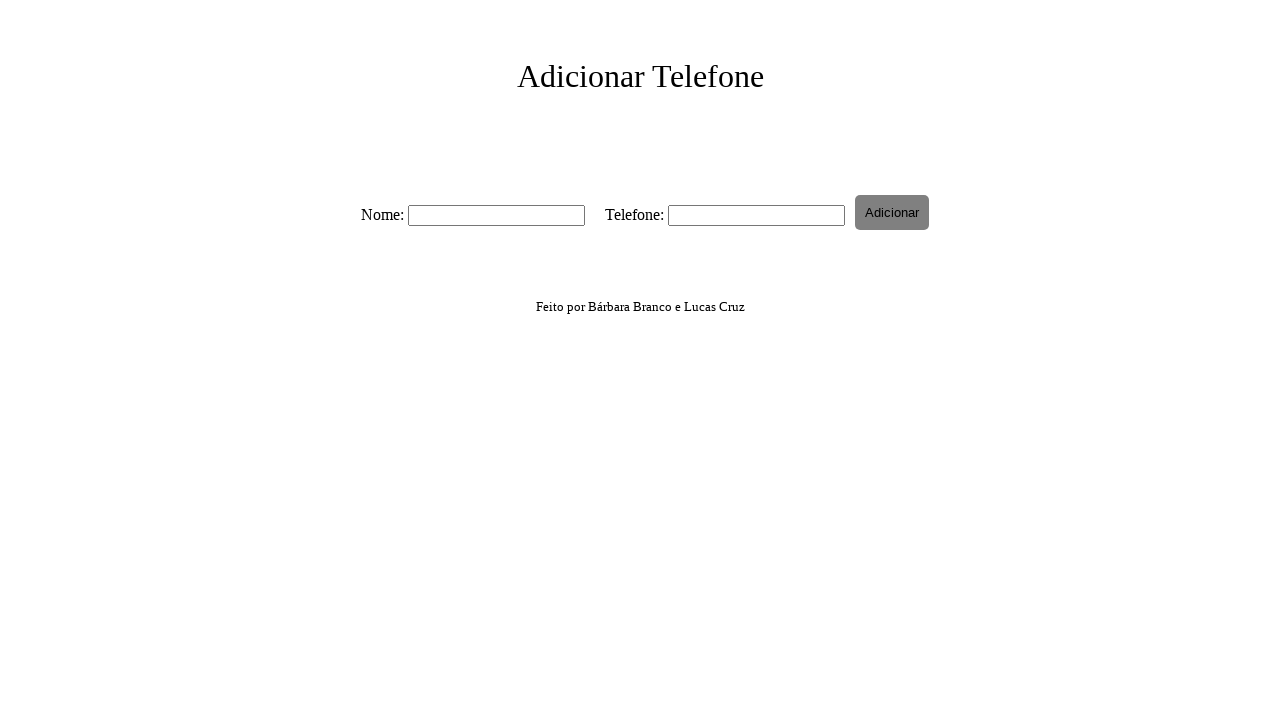

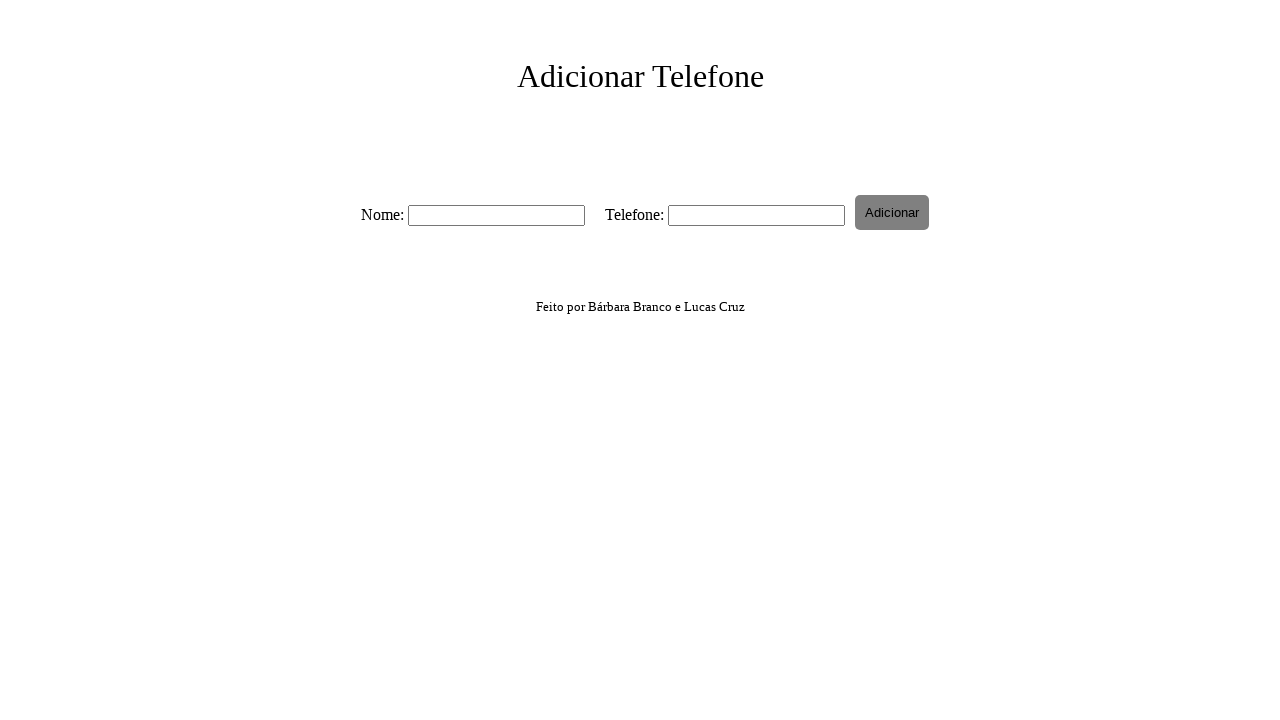